Verifies that the Insider homepage loads correctly by checking the page title

Starting URL: https://useinsider.com/

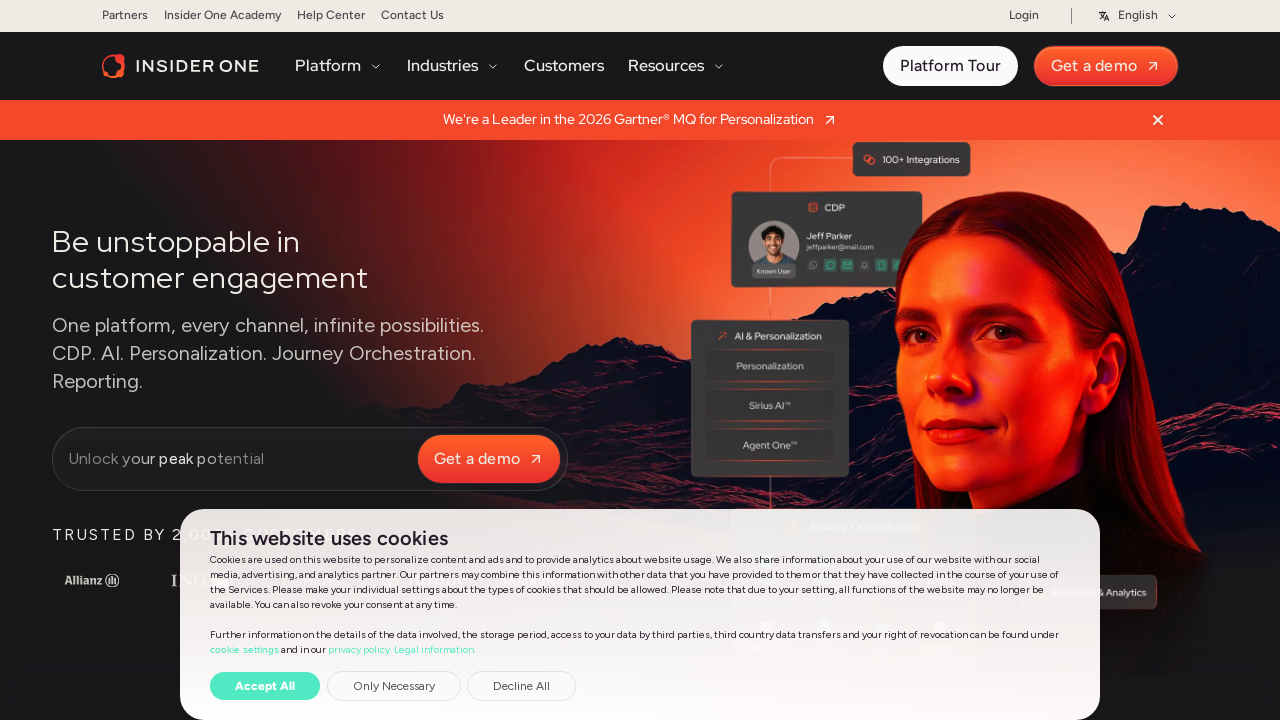

Navigated to https://useinsider.com/
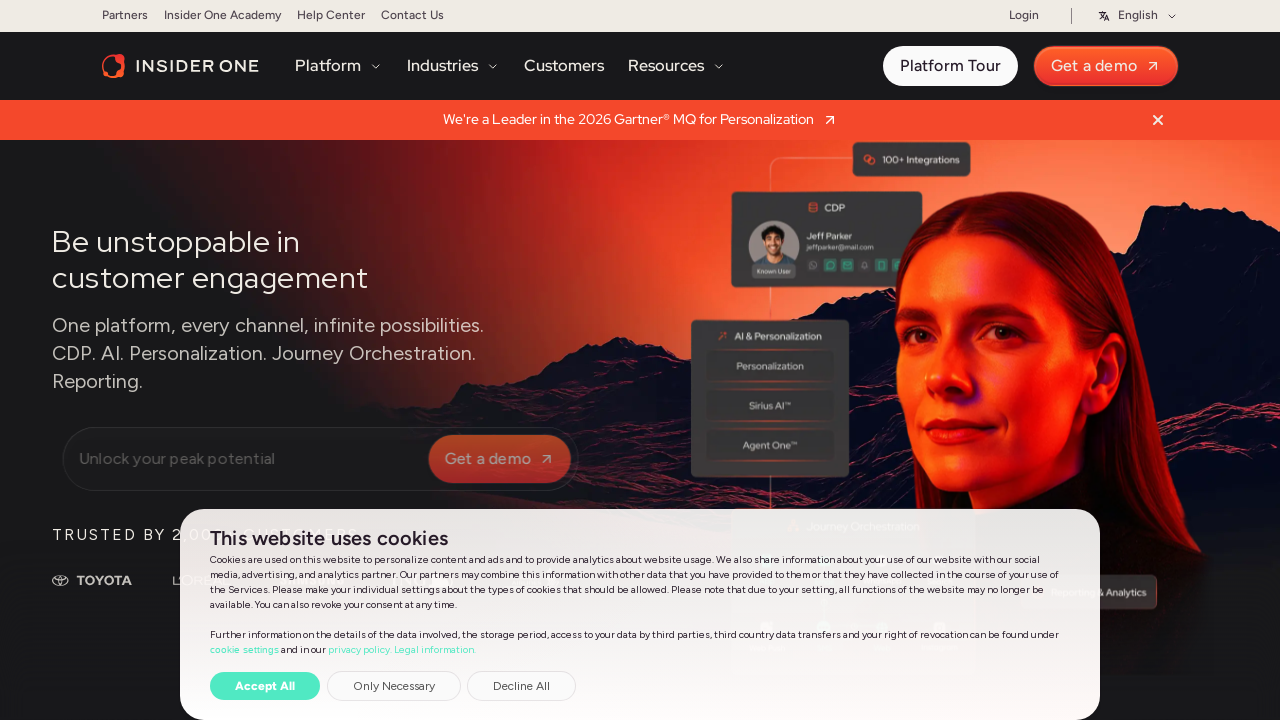

Verified page title contains 'Insider'
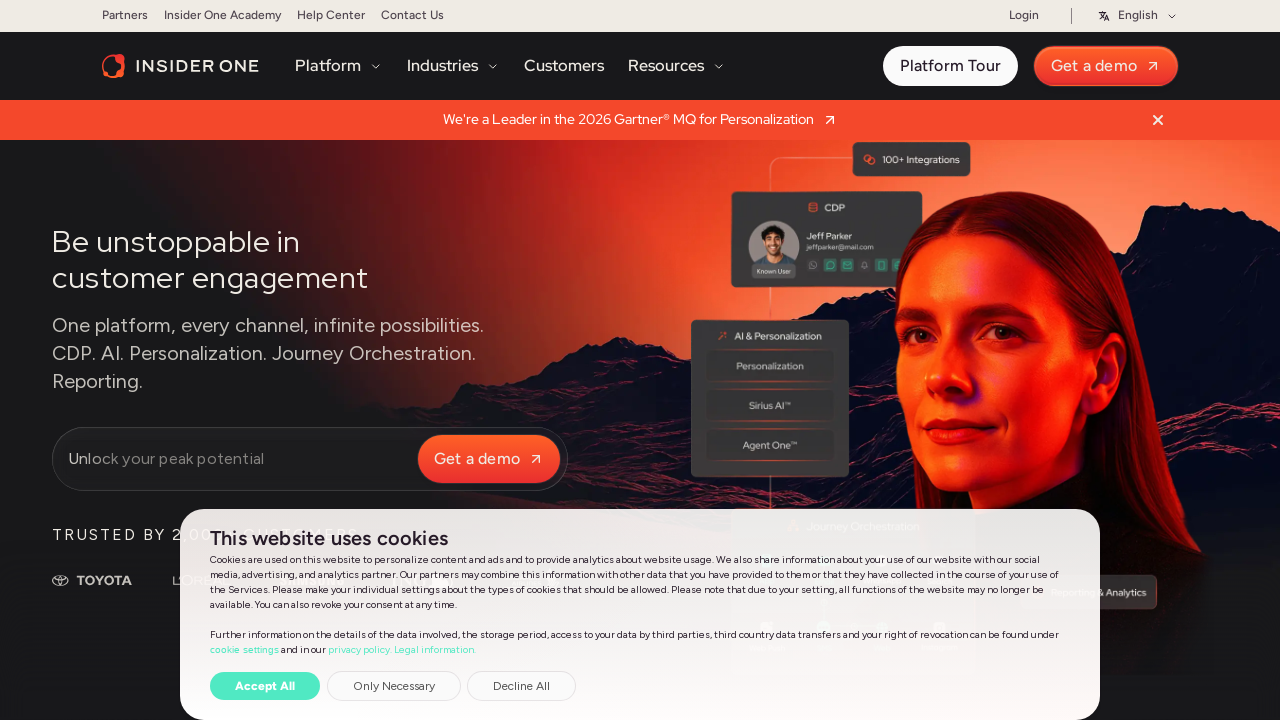

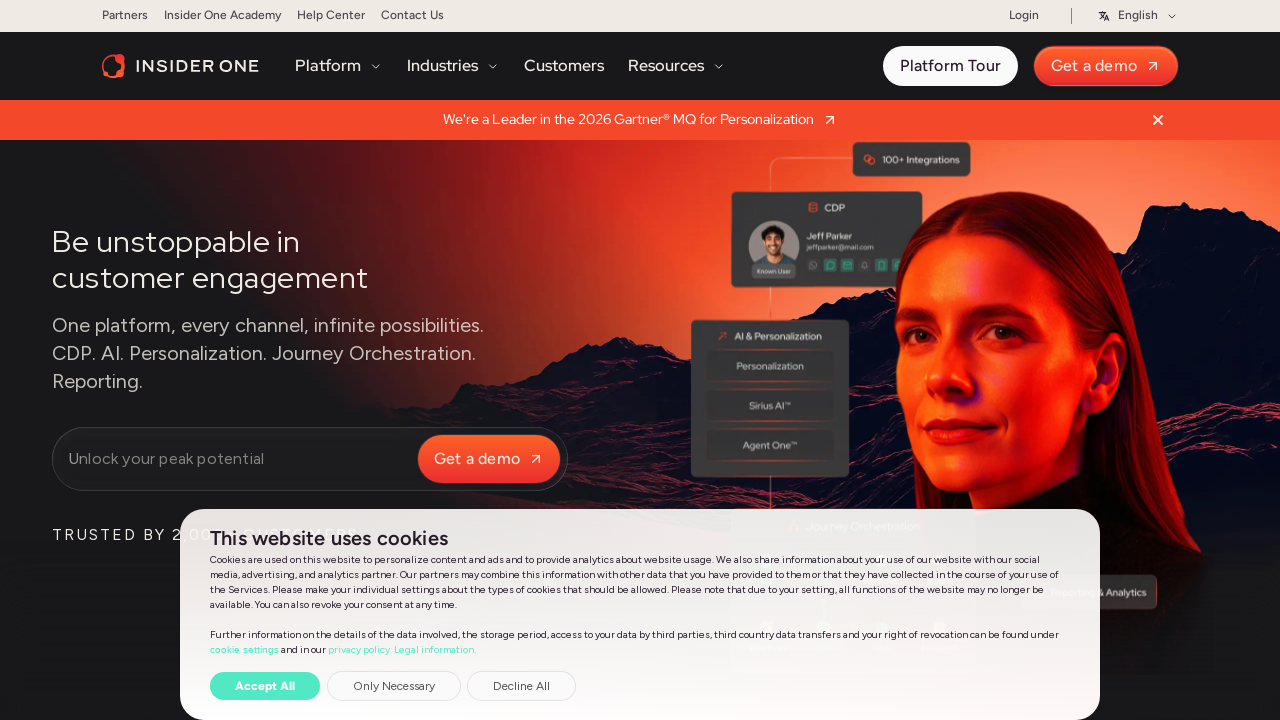